Tests dynamic controls by clicking the Remove button, waiting for the loading indicator to disappear, and verifying the confirmation message

Starting URL: https://the-internet.herokuapp.com/dynamic_controls

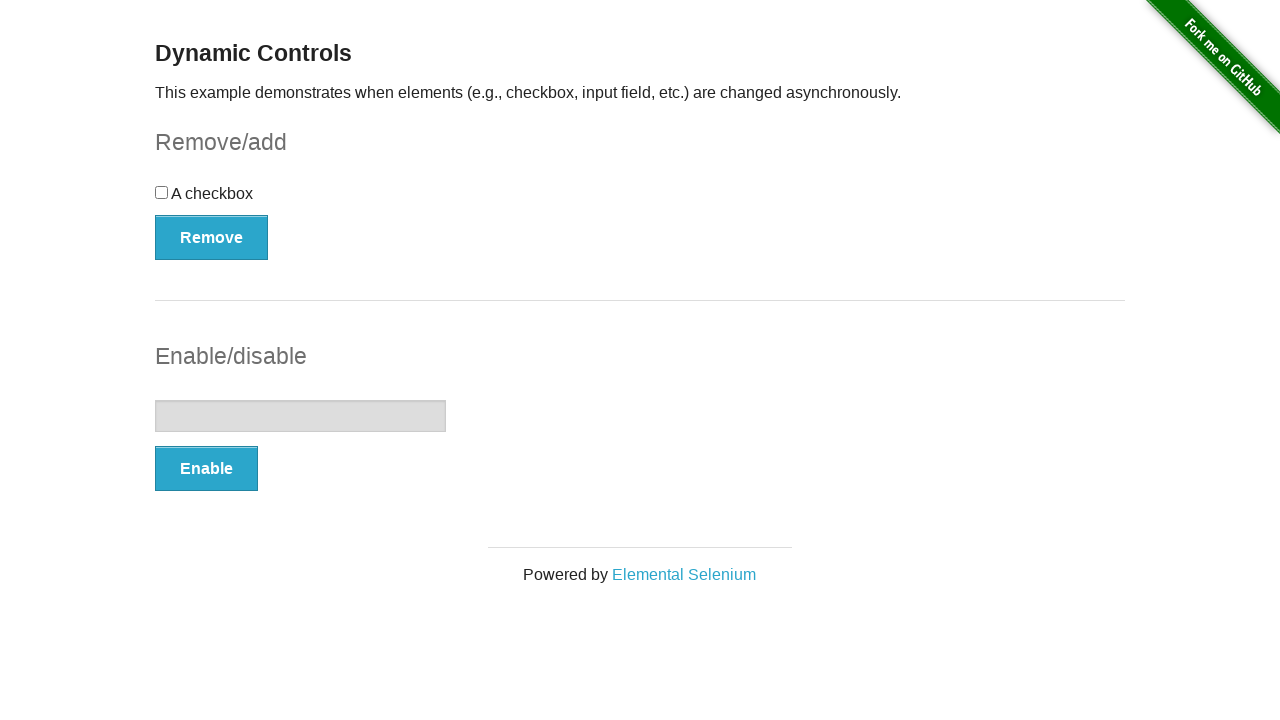

Clicked the Remove button at (212, 237) on xpath=//button[text()='Remove']
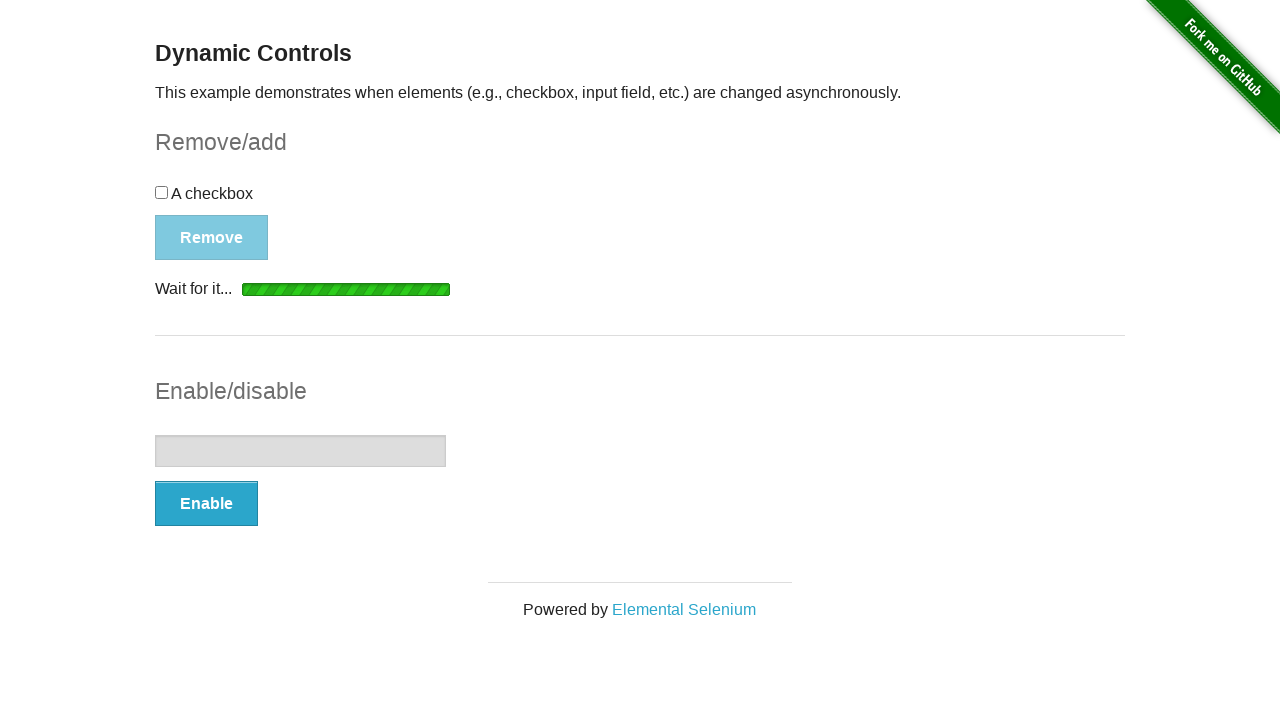

Loading indicator disappeared
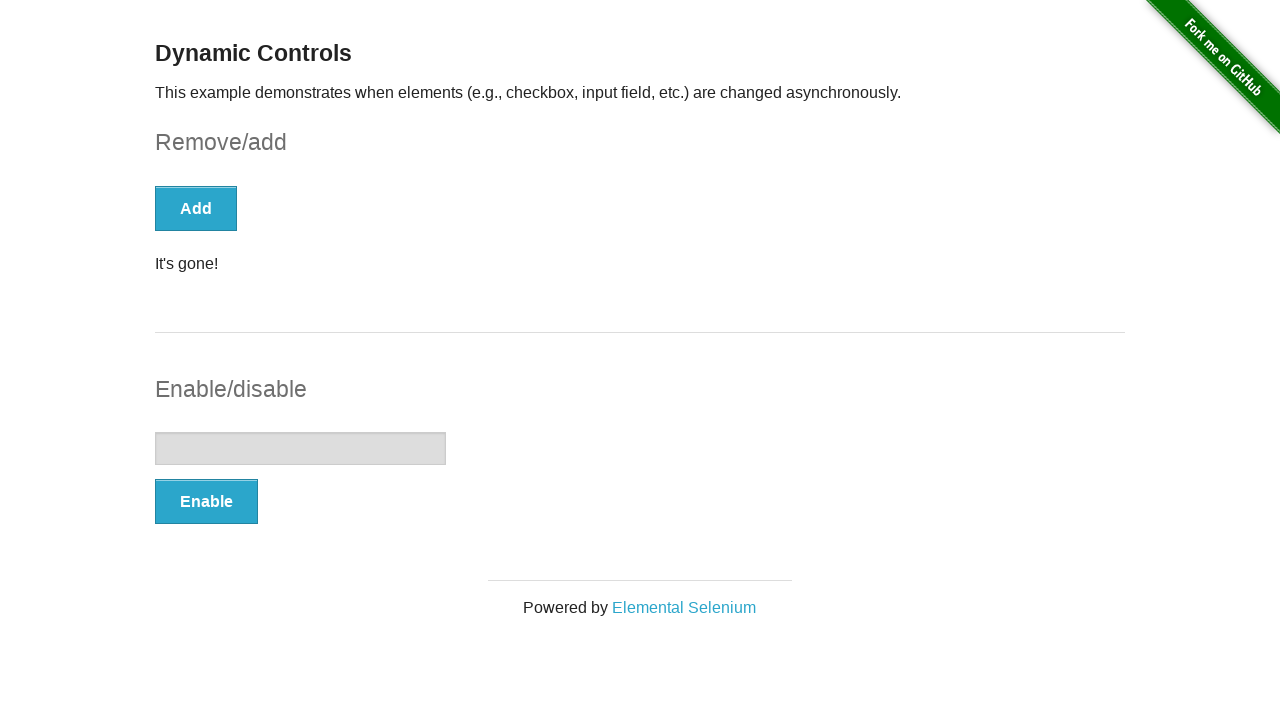

Located confirmation message element
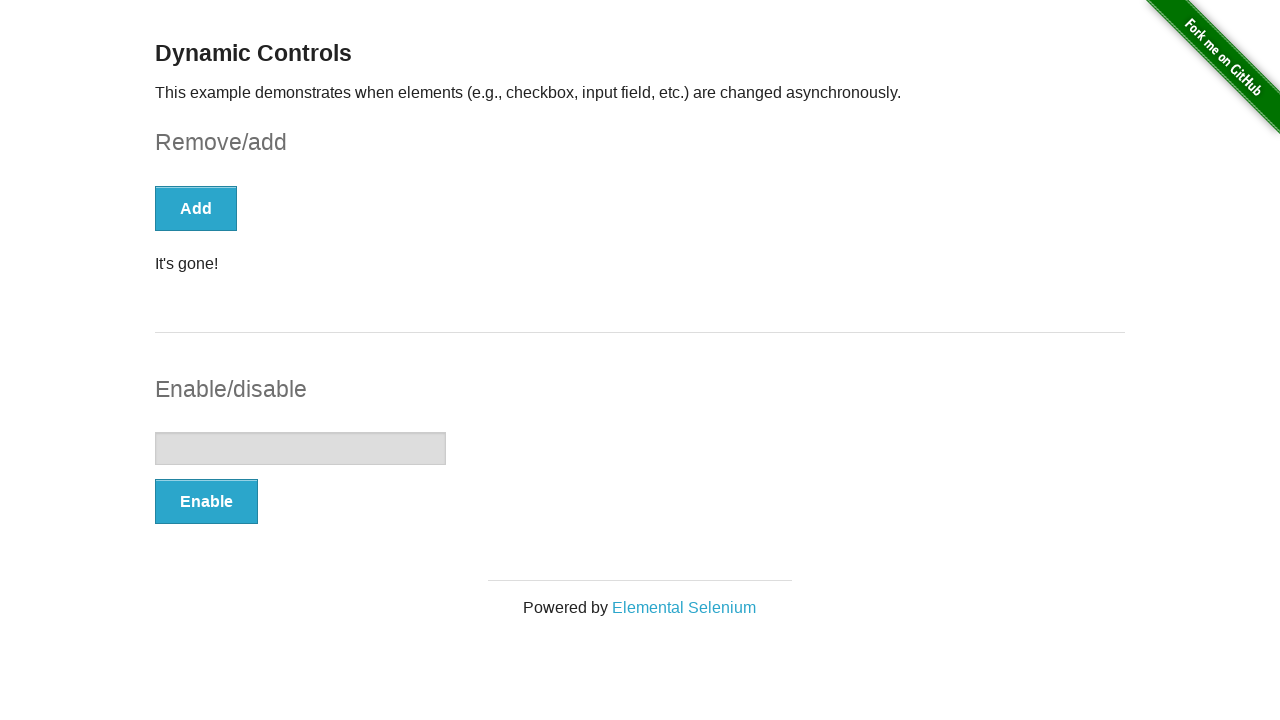

Verified confirmation message displays 'It's gone!'
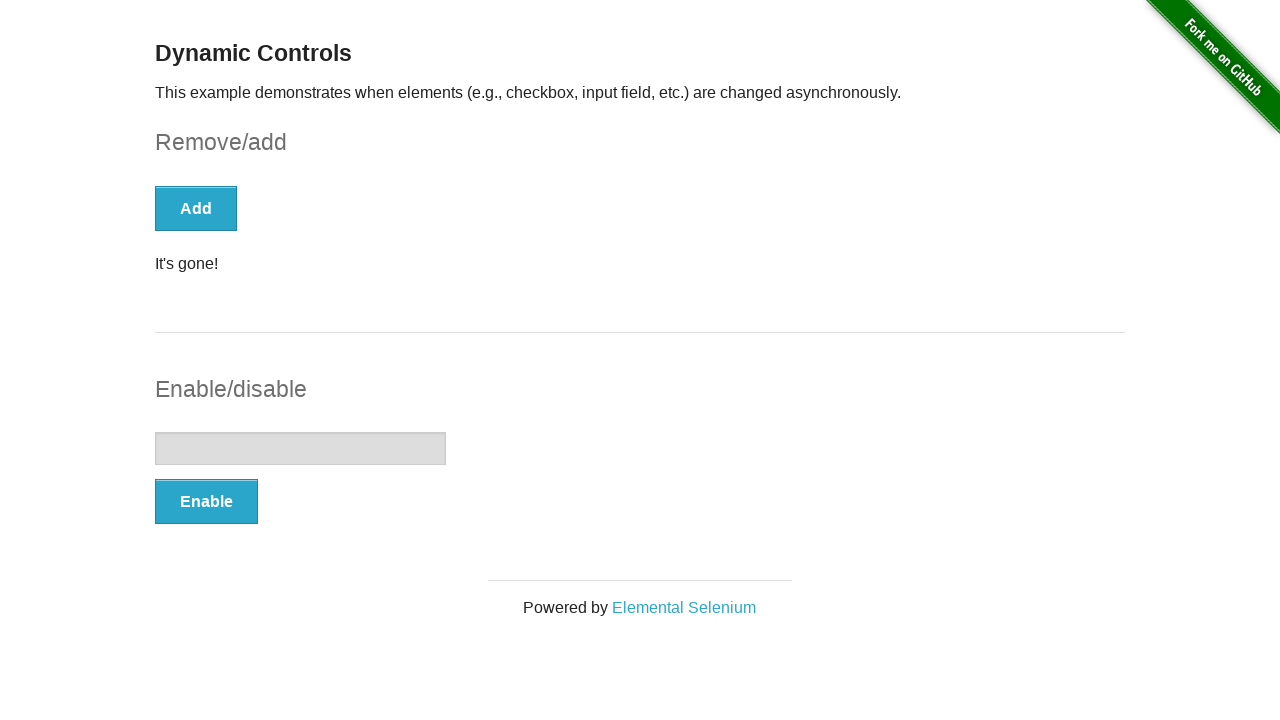

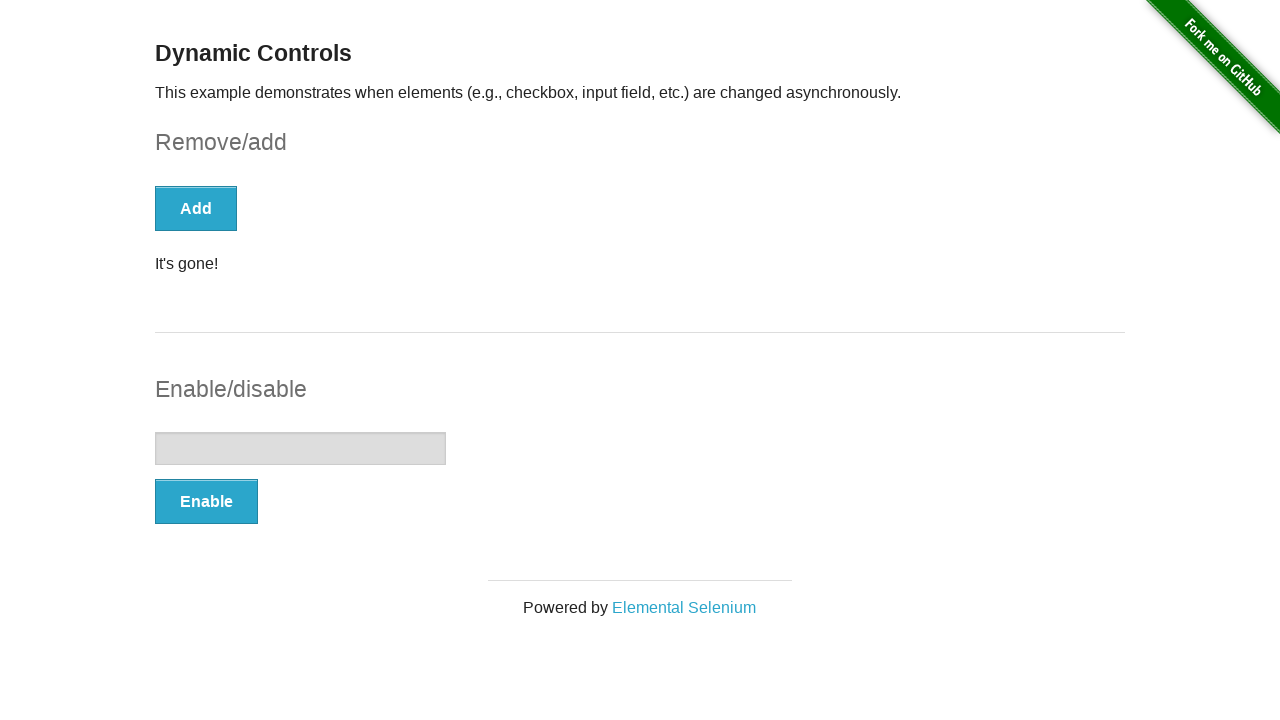